Navigates to a practice login page and verifies the page title and URL are accessible, confirming successful page load.

Starting URL: https://rahulshettyacademy.com/loginpagePractise/

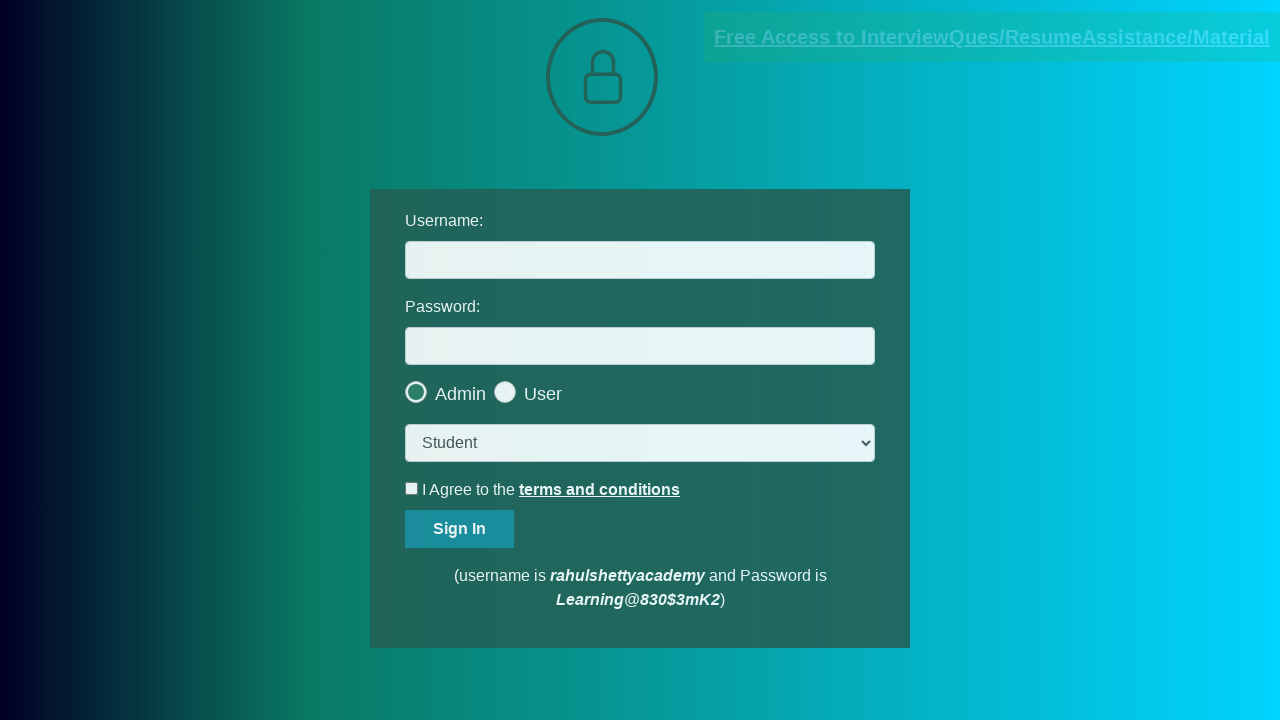

Waited for page to reach domcontentloaded state
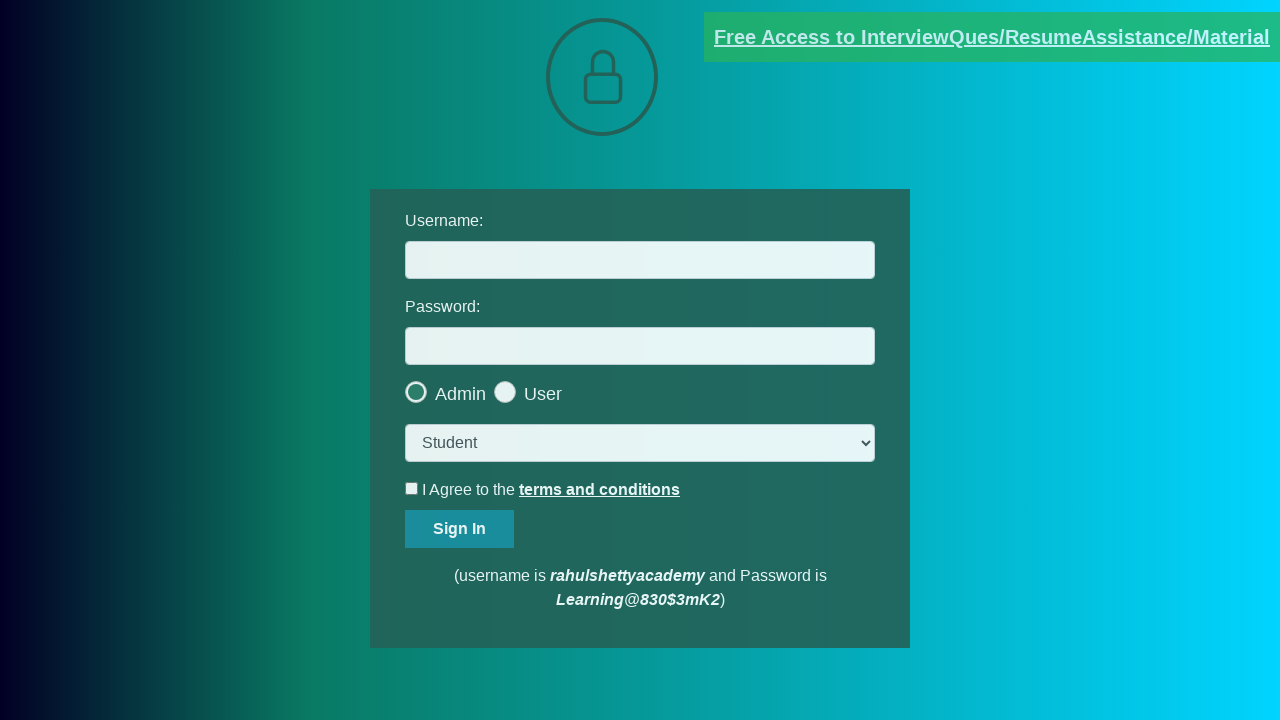

Retrieved page title: LoginPage Practise | Rahul Shetty Academy
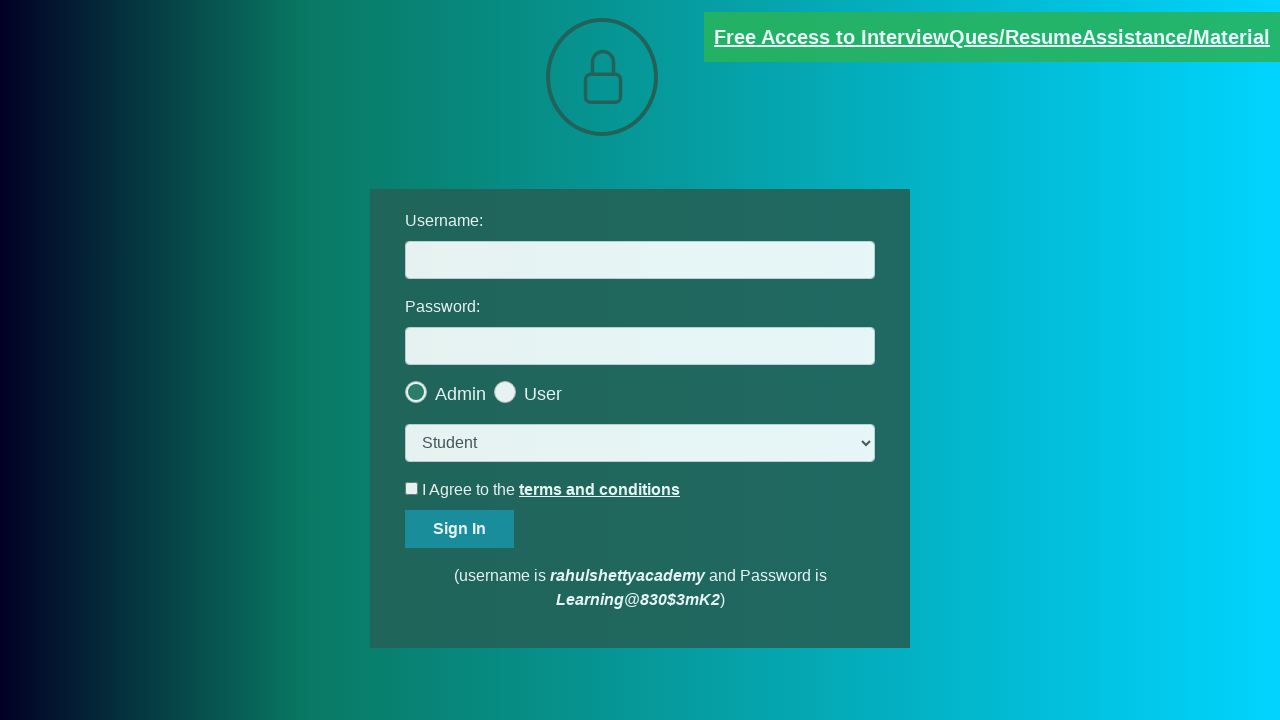

Retrieved page URL: https://rahulshettyacademy.com/loginpagePractise/
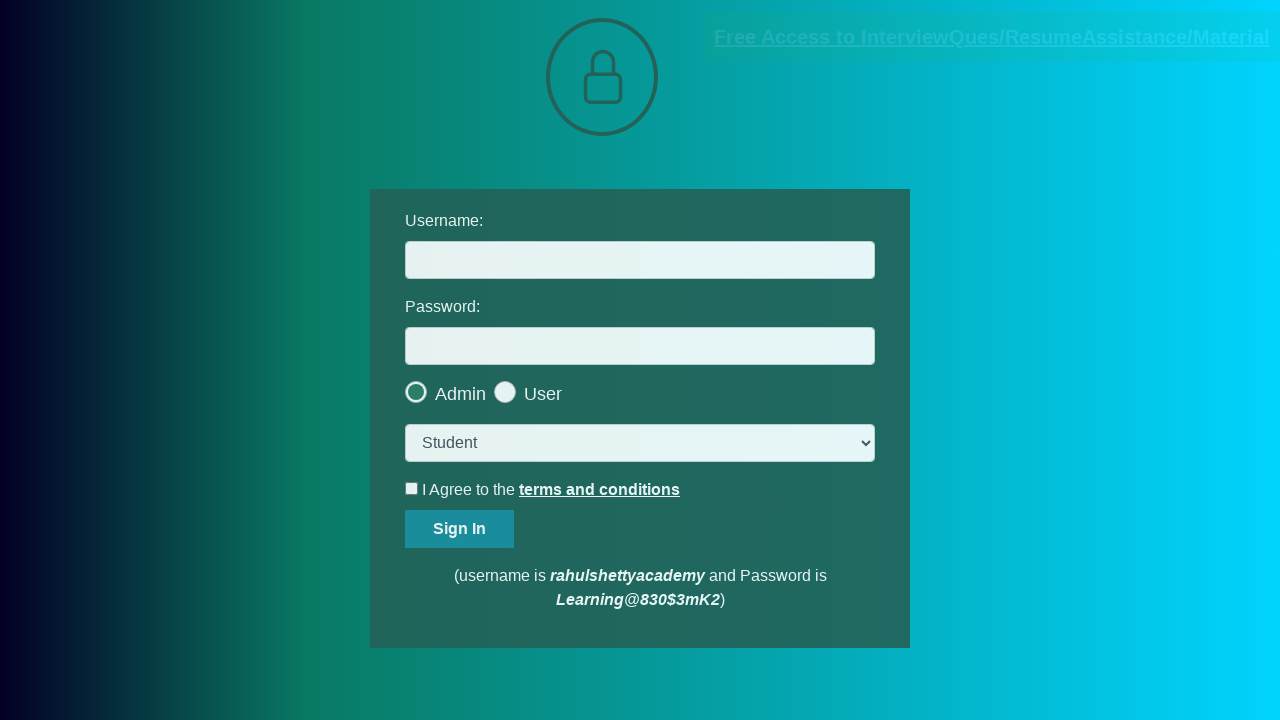

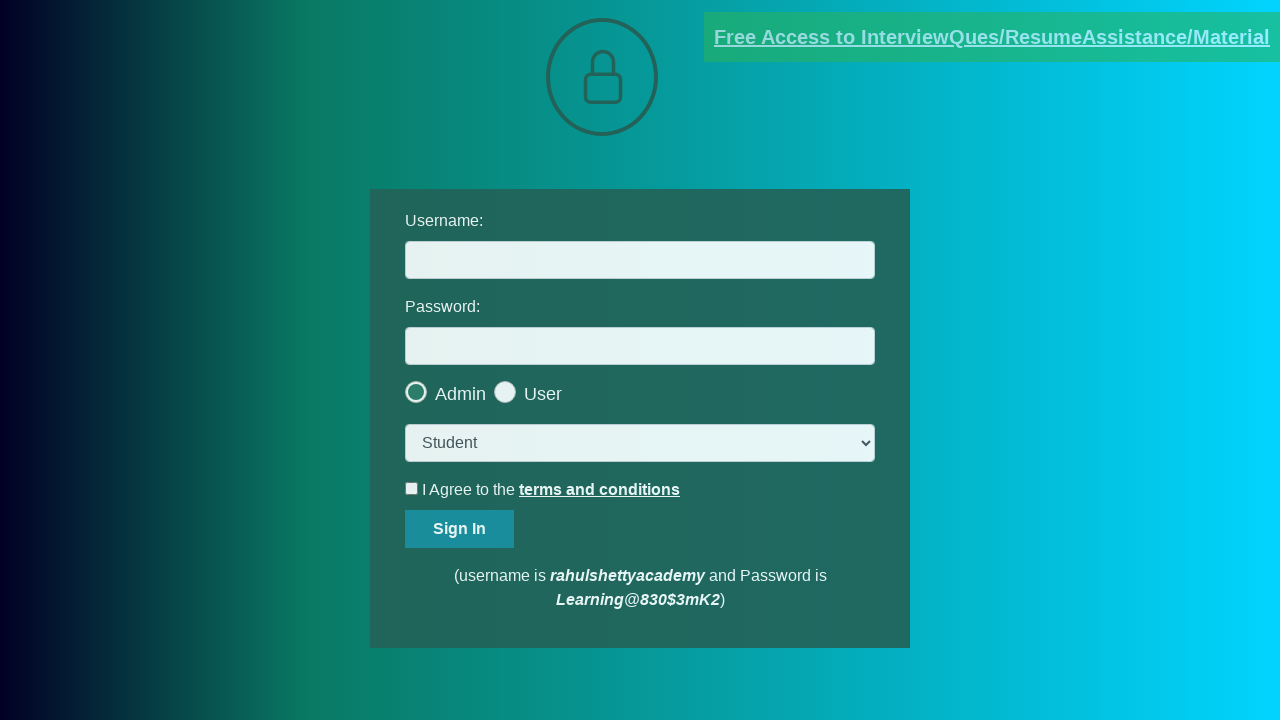